Tests JavaScript alert handling by clicking a button to trigger an alert, verifying the alert text, and accepting it

Starting URL: https://the-internet.herokuapp.com/javascript_alerts

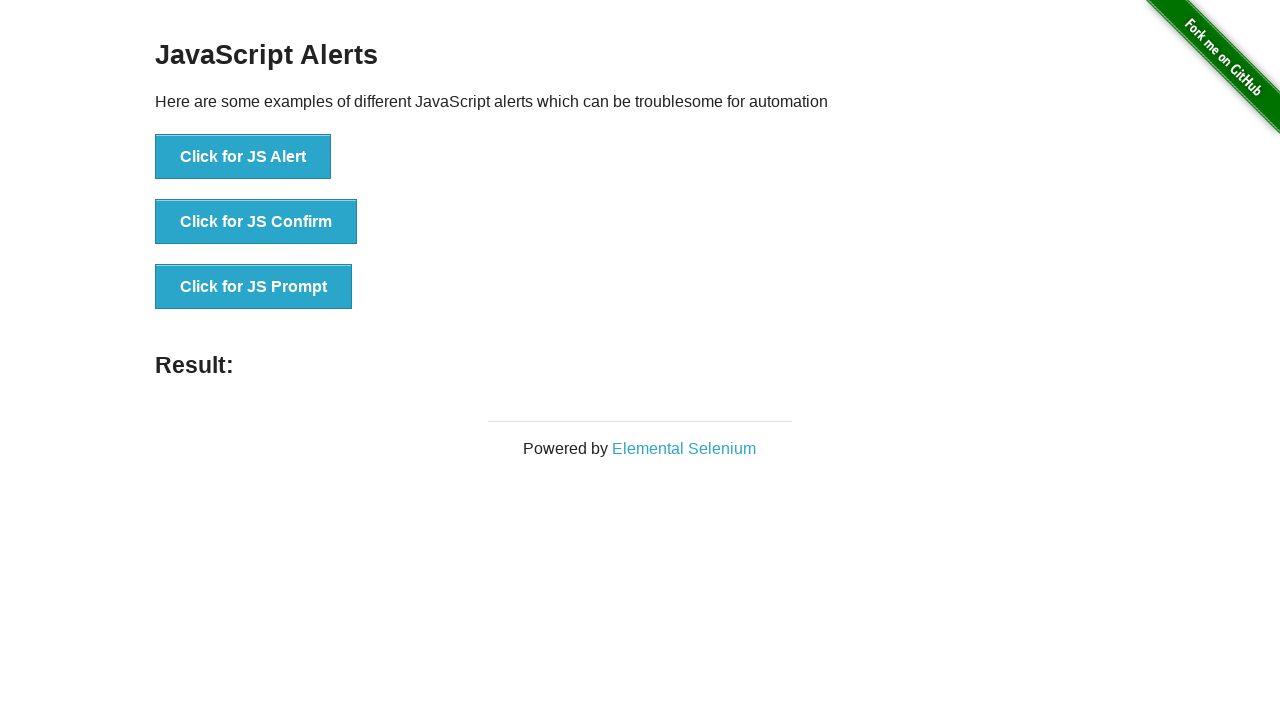

Clicked button to trigger JavaScript alert at (243, 157) on xpath=//button[text()='Click for JS Alert']
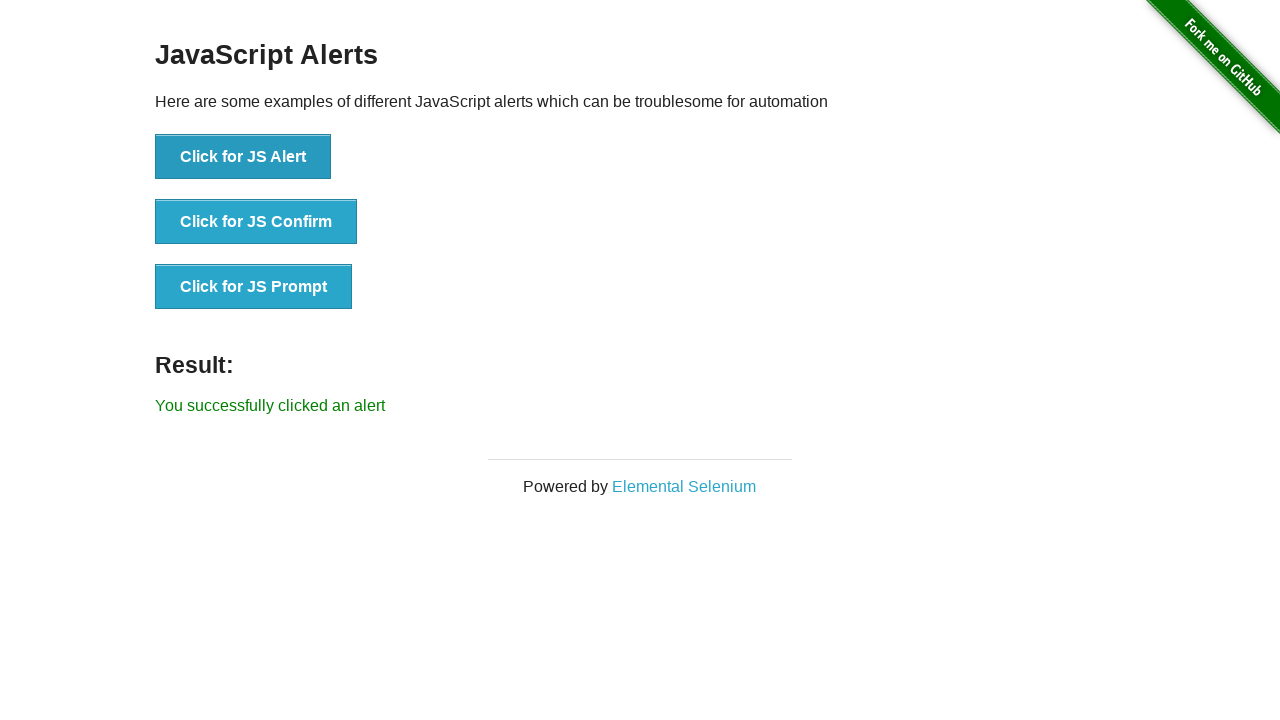

Set up dialog handler to accept alerts
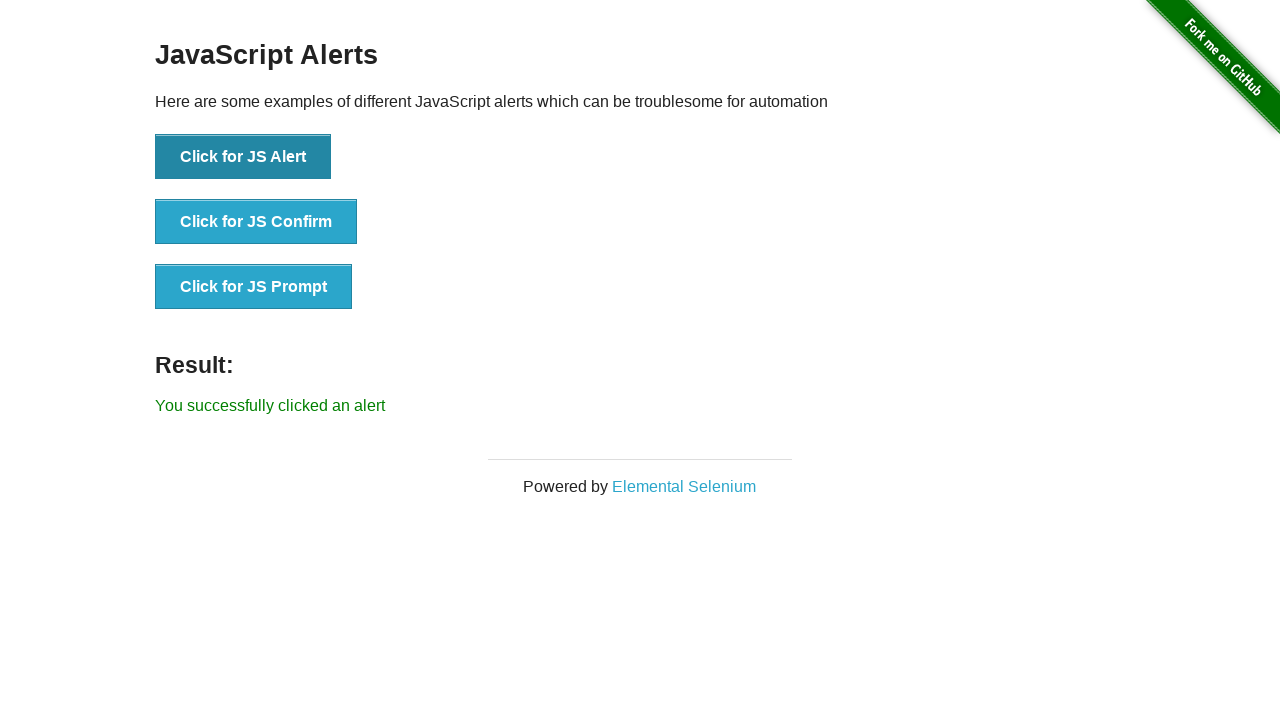

Verified success message 'You successfully clicked an alert' is displayed
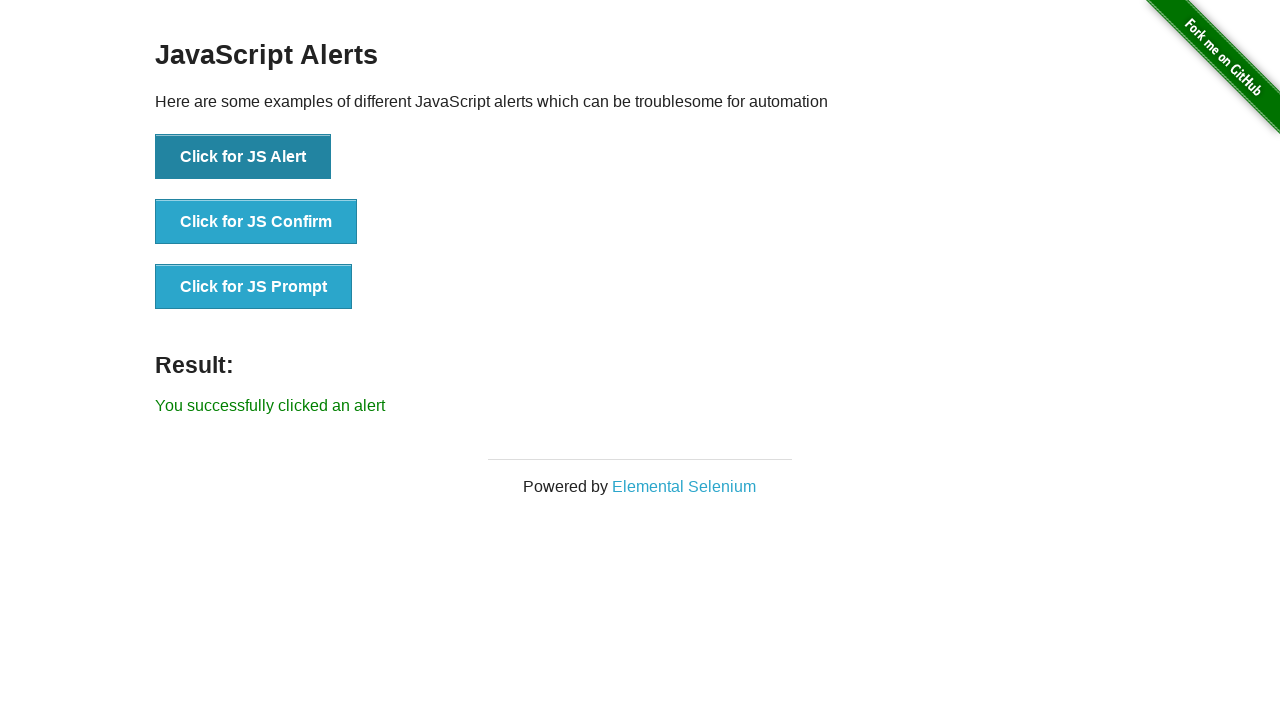

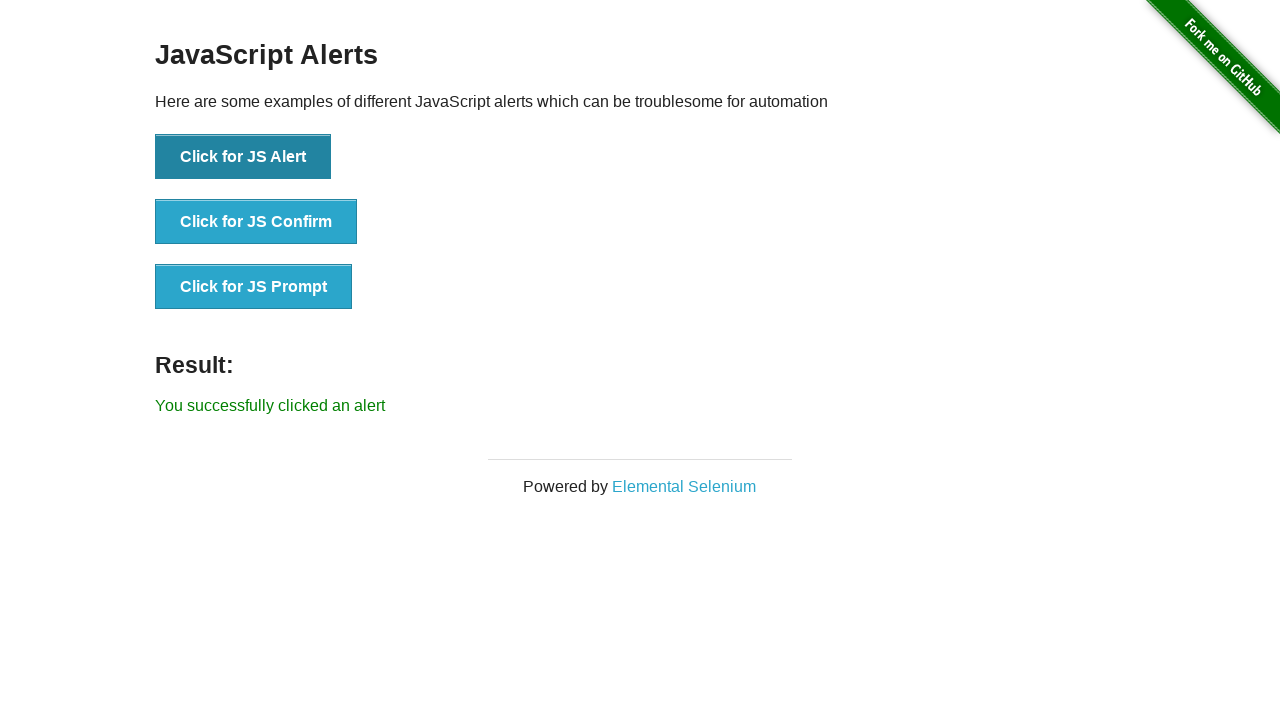